Tests that the error message close button works

Starting URL: https://www.saucedemo.com/

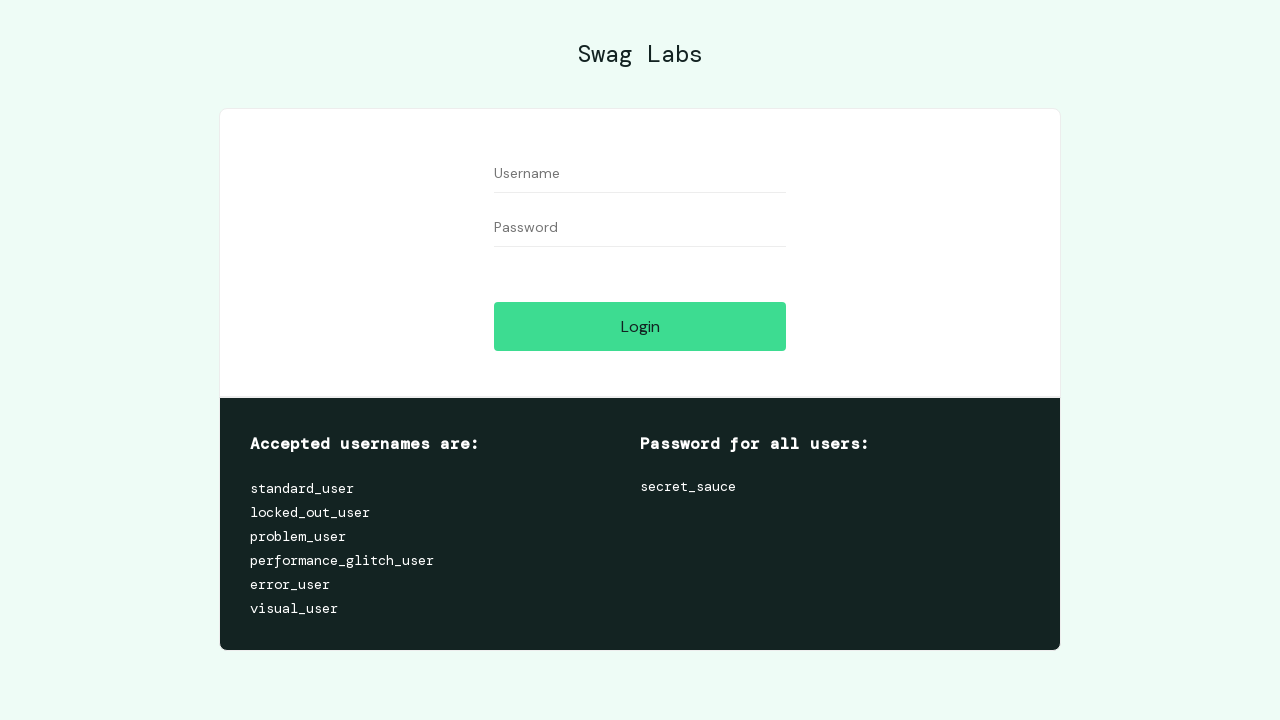

Clicked login button to trigger error message at (640, 326) on #login-button
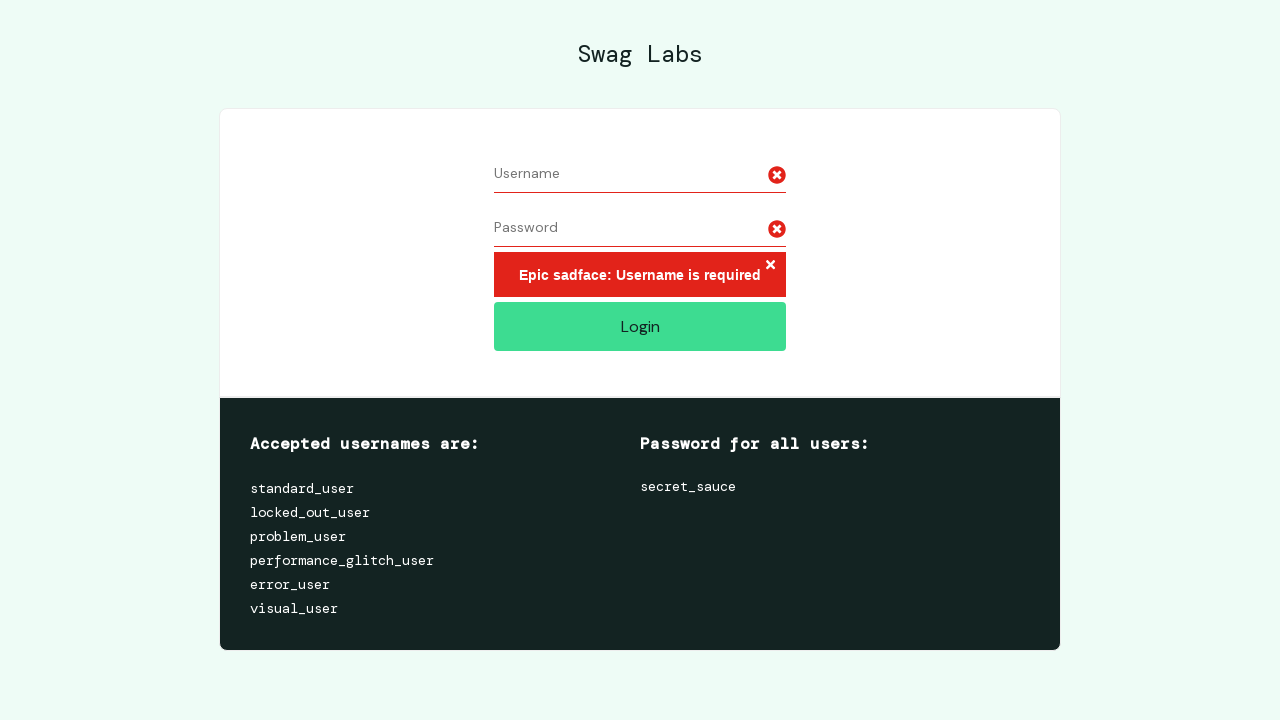

Clicked error message close button at (770, 266) on xpath=/html/body/div/div/div[2]/div[1]/div/div/form/div[3]/h3/button
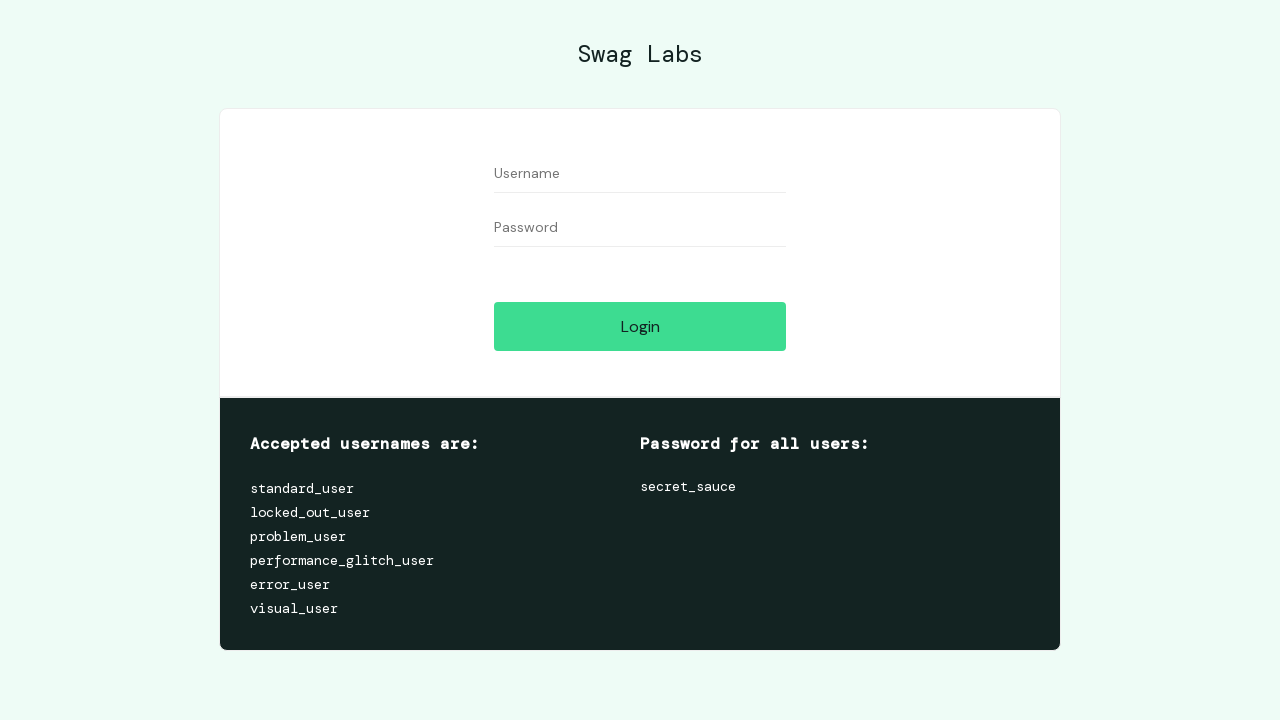

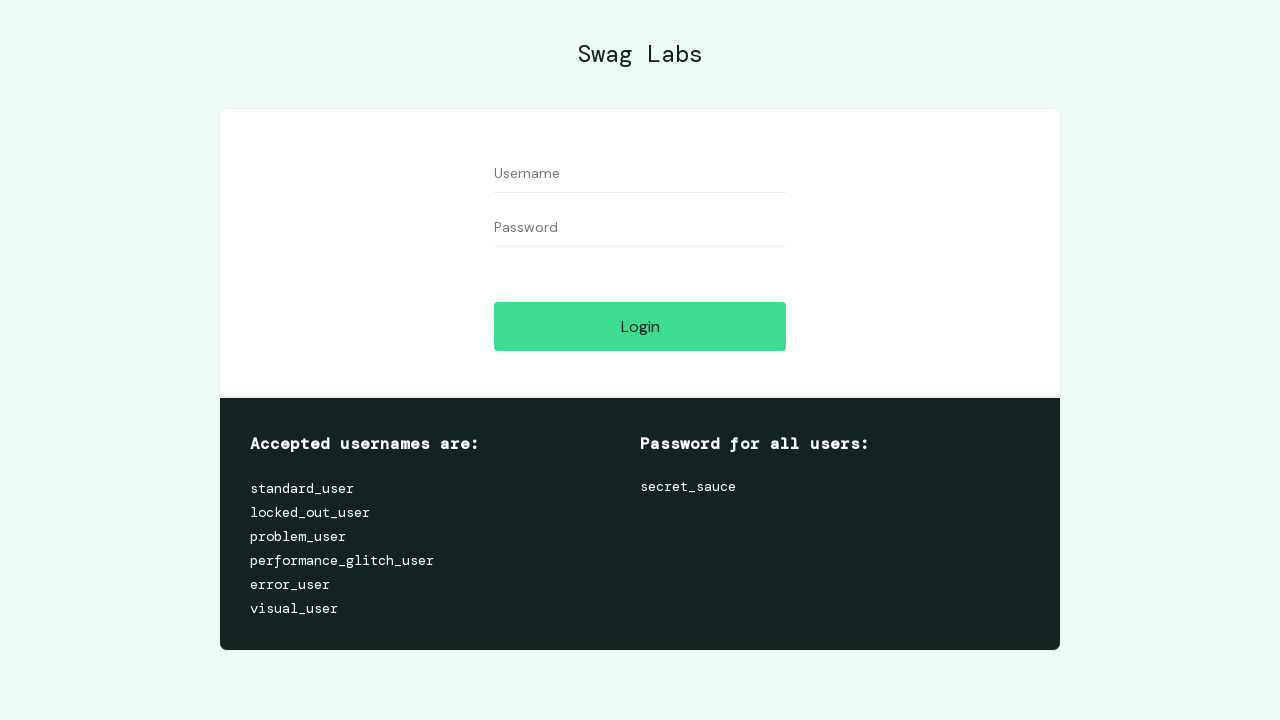